Tests browser window and tab management functionality by opening new tabs and windows, verifying content, and switching between them

Starting URL: https://demoqa.com/

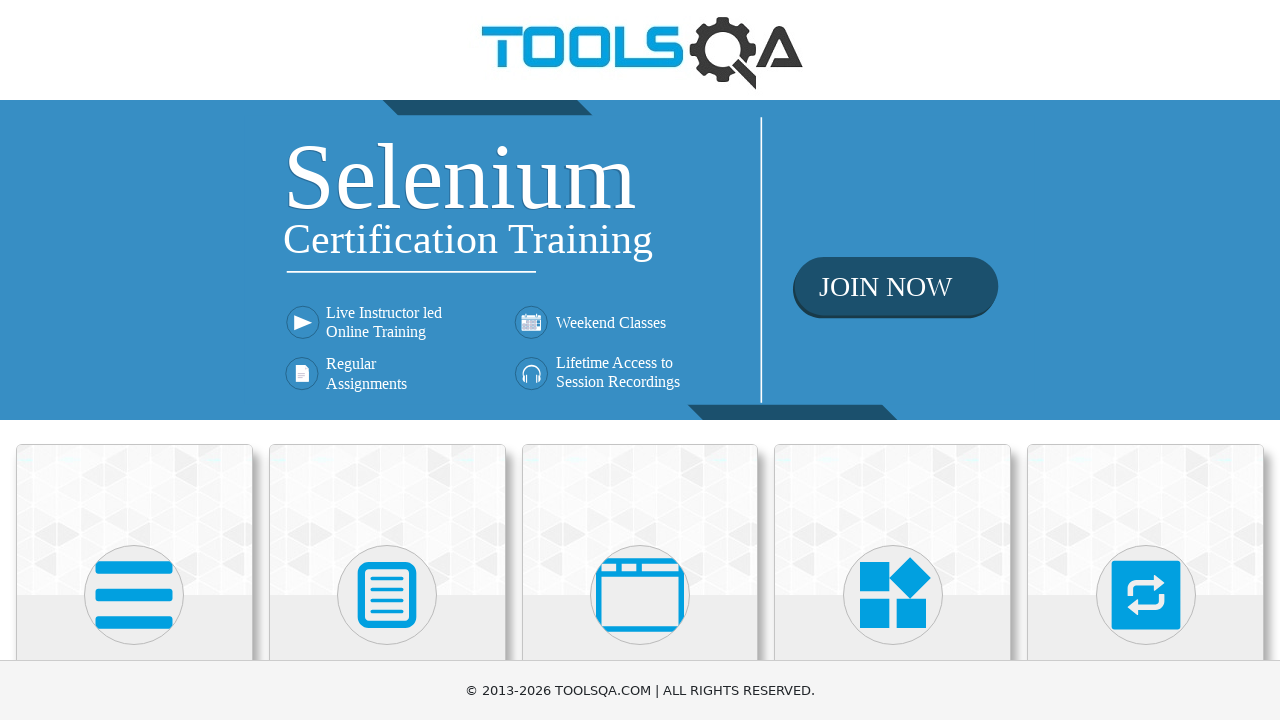

Scrolled down 400px to reveal menu items
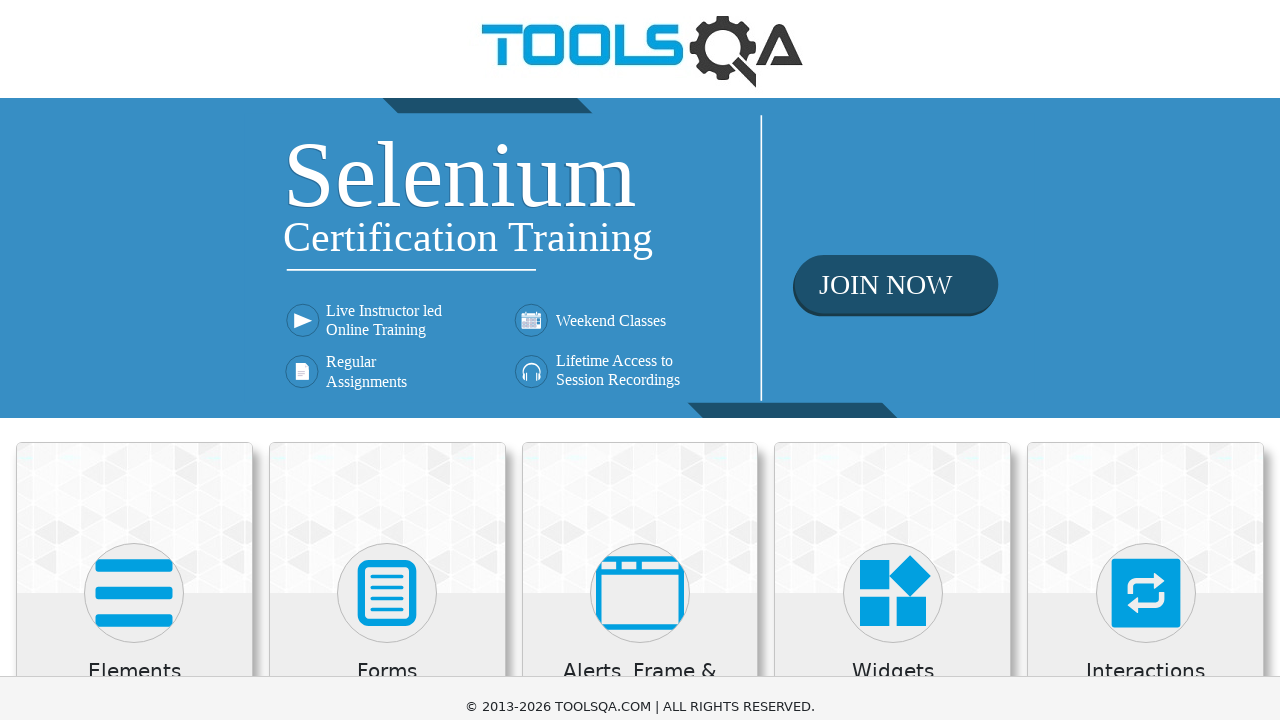

Located 'Alerts, Frame & Windows' menu item
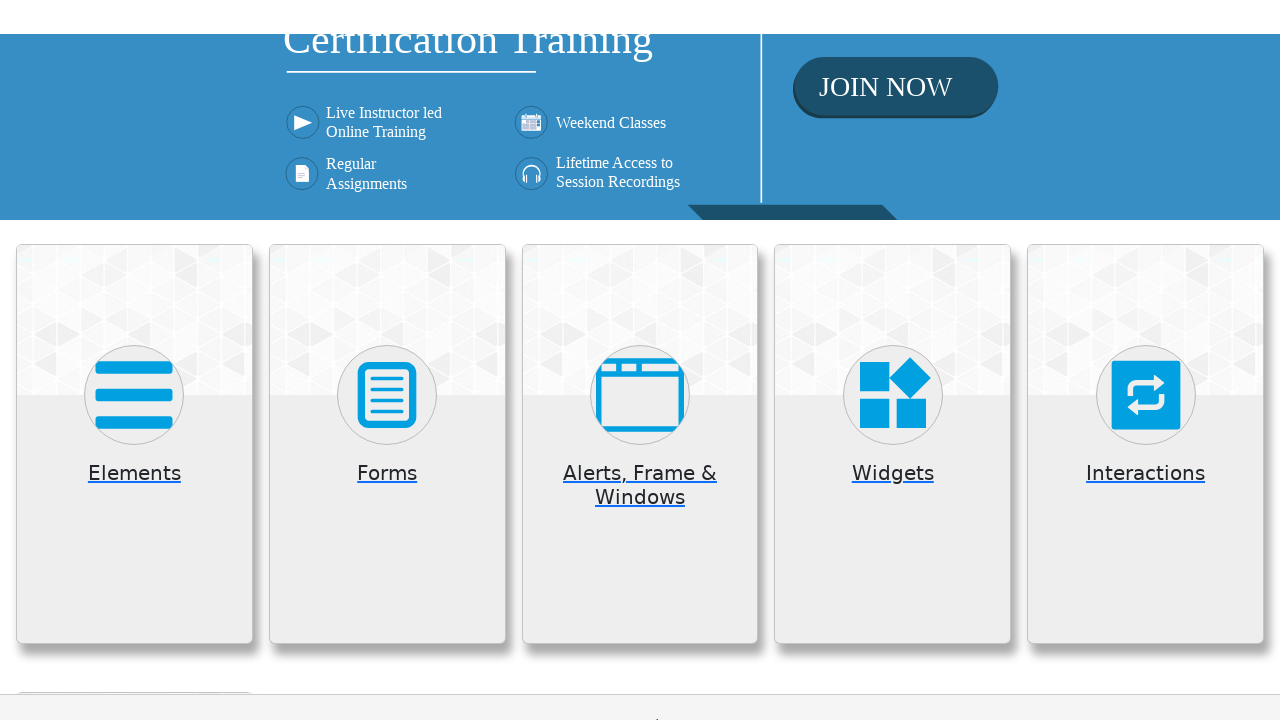

Clicked 'Alerts, Frame & Windows' menu item at (640, 285) on xpath=//h5[text()='Alerts, Frame & Windows']
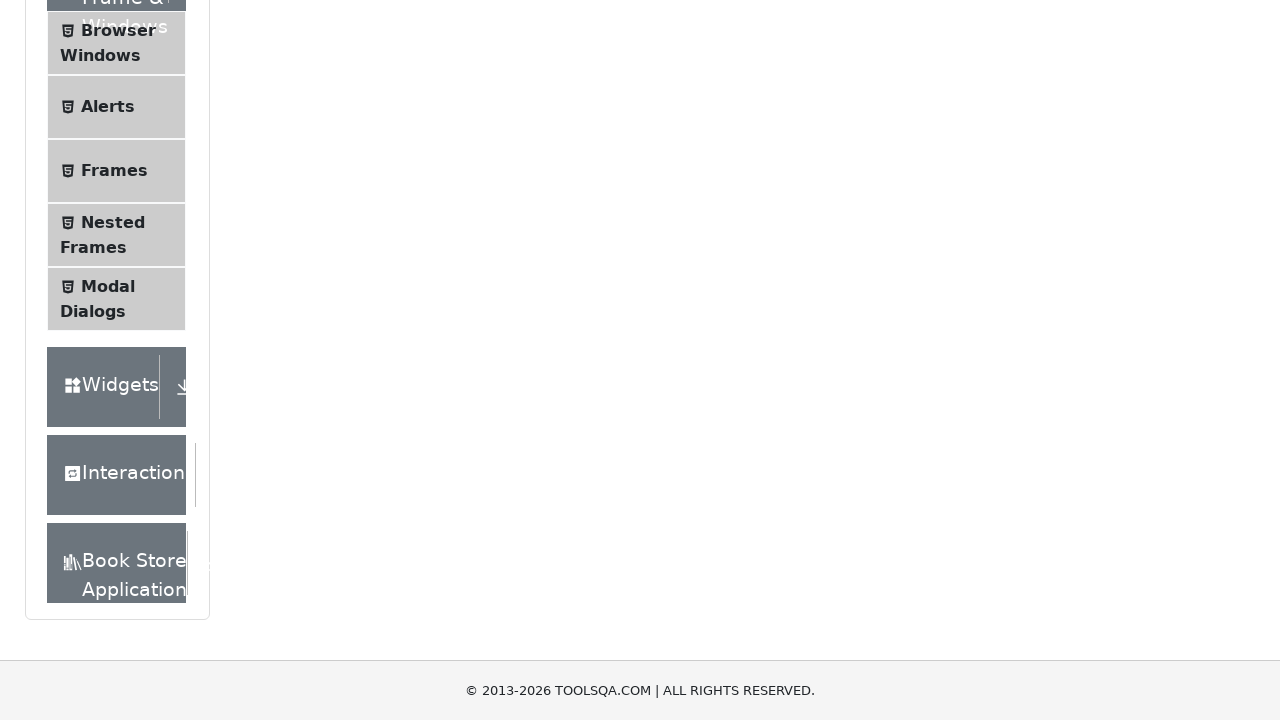

Located 'Browser Windows' submenu
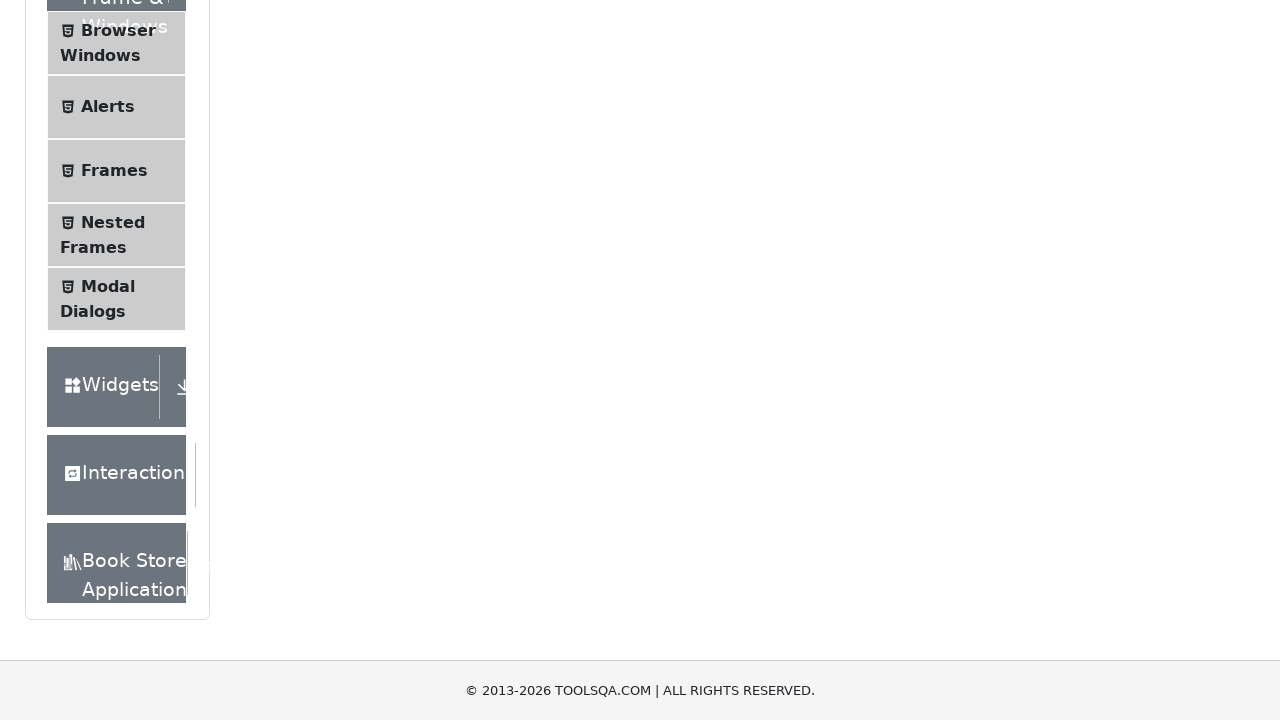

Clicked 'Browser Windows' submenu at (118, 30) on xpath=//span[text()='Browser Windows']
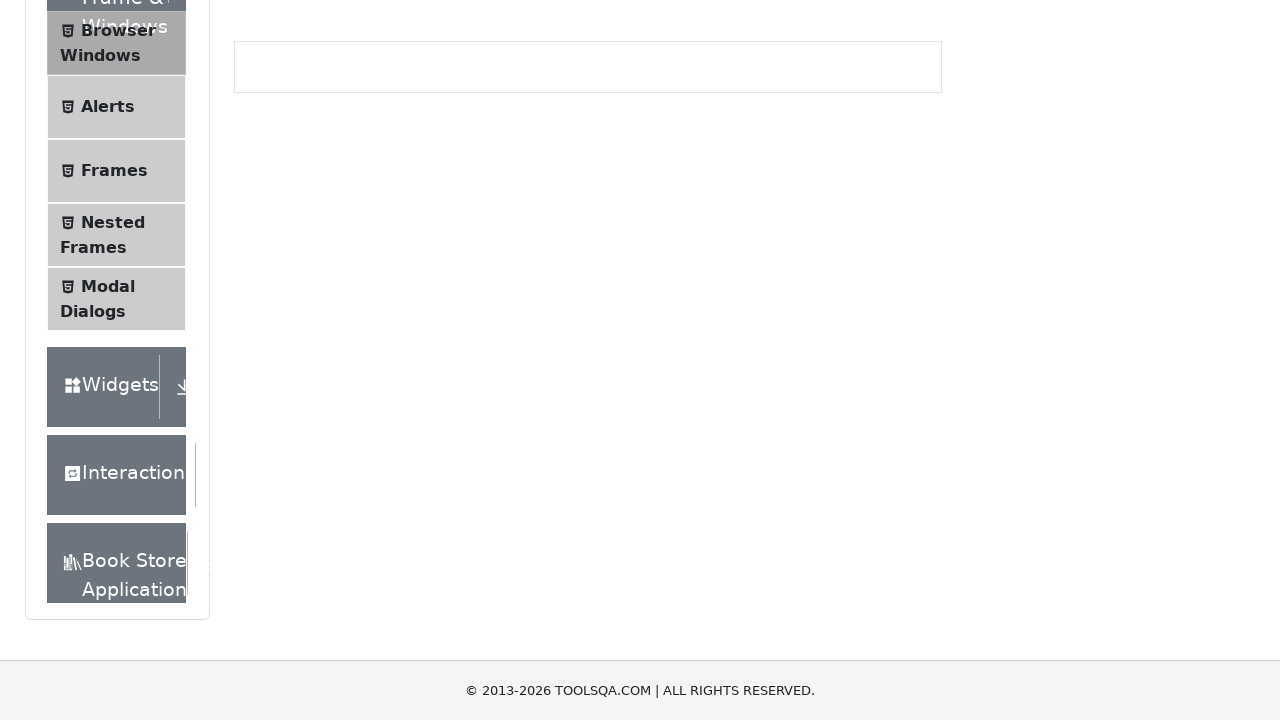

Clicked tab button to open new tab at (280, 242) on #tabButton
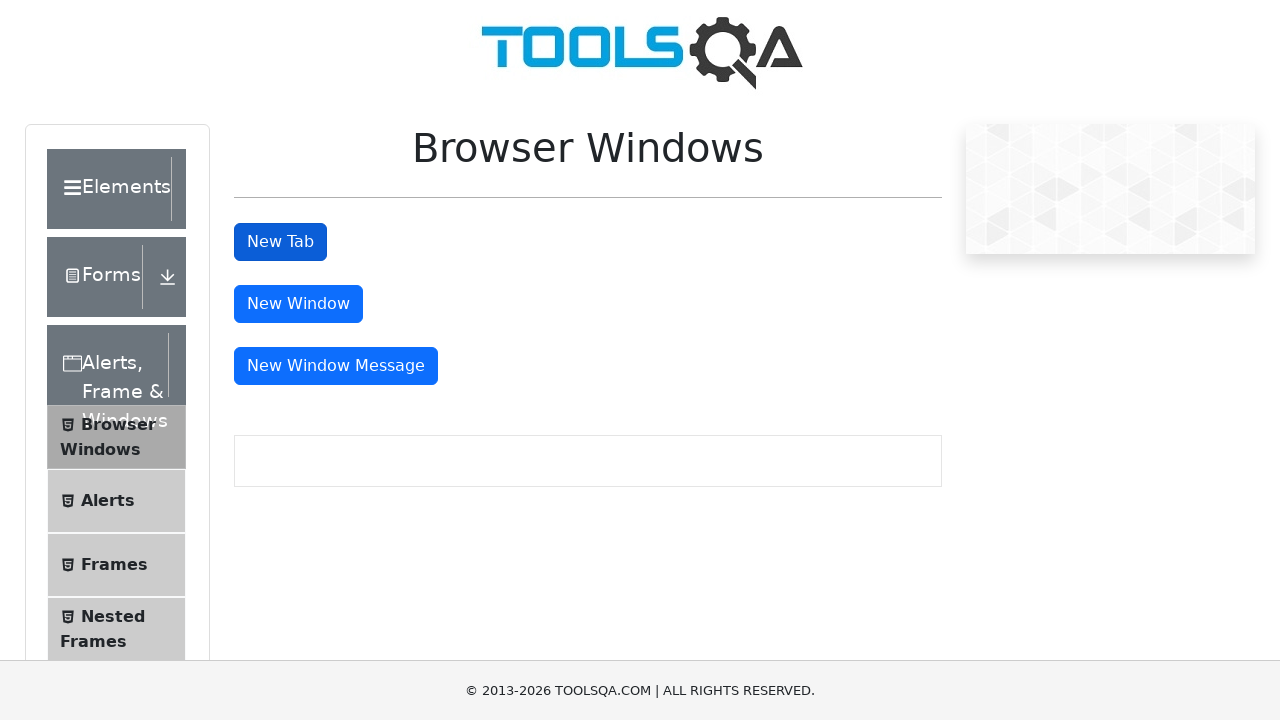

New tab loaded and ready
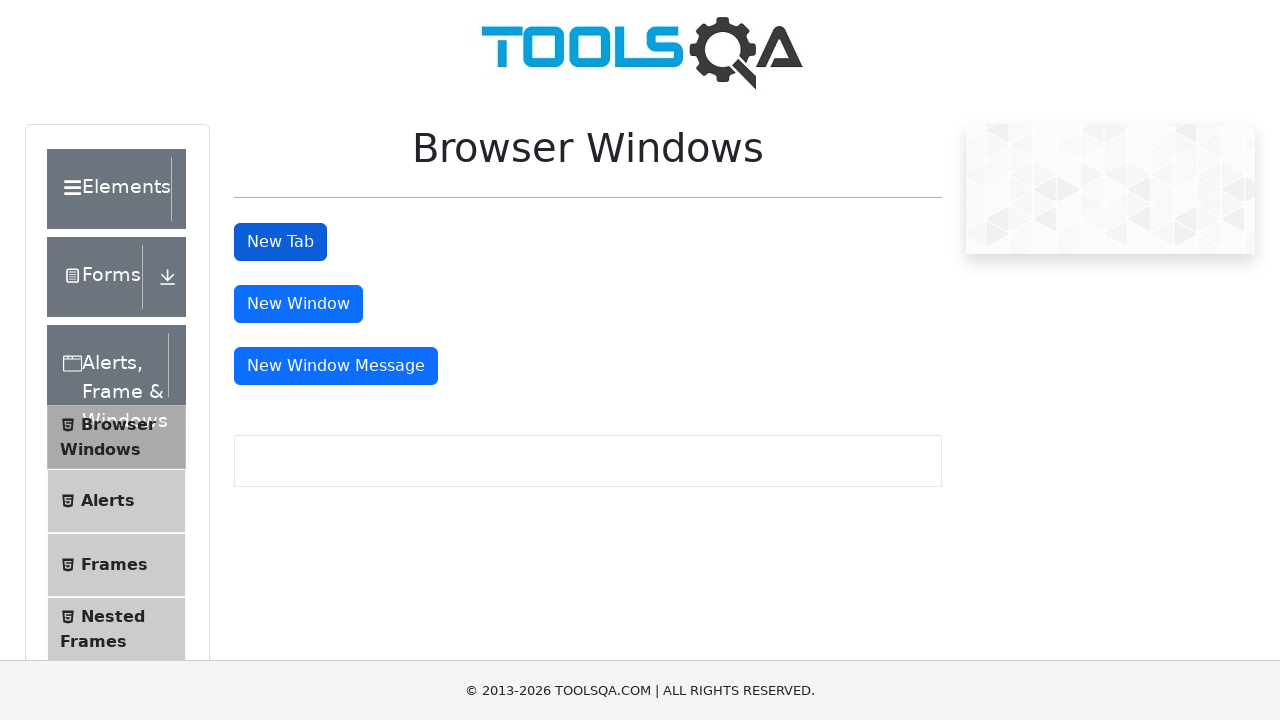

Located sample heading in new tab
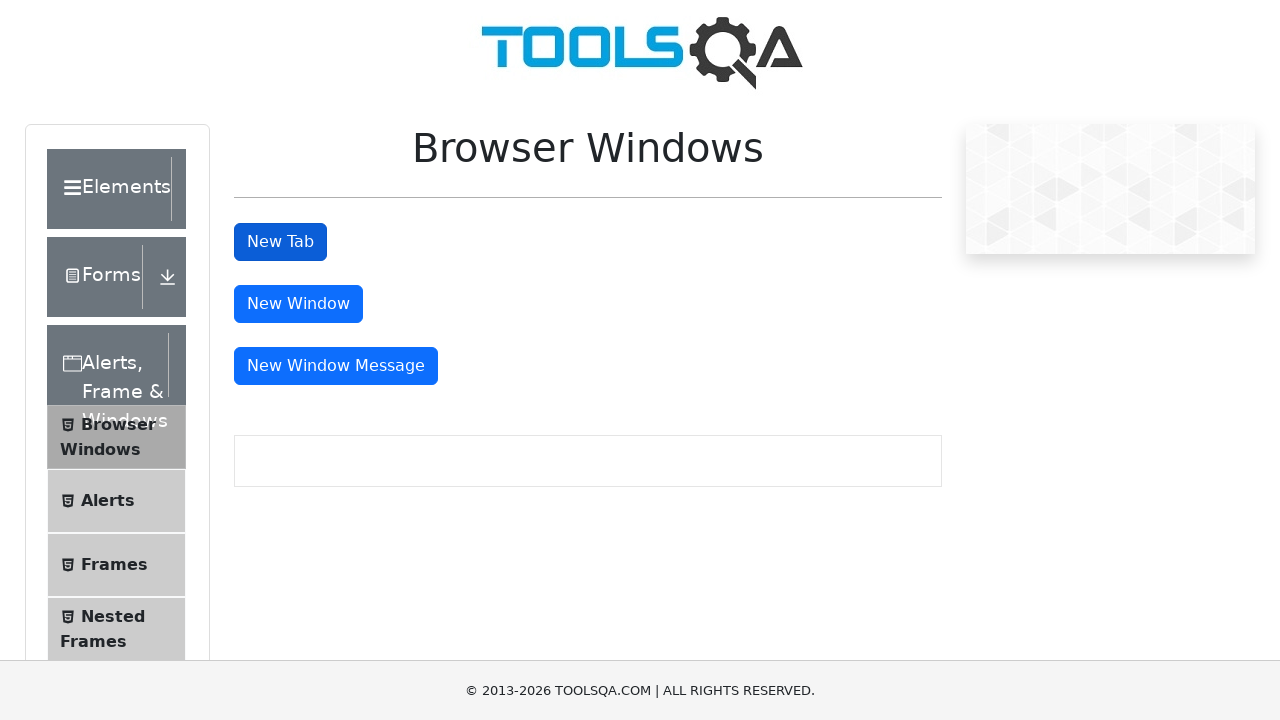

Verified new tab contains 'This is a sample page' heading
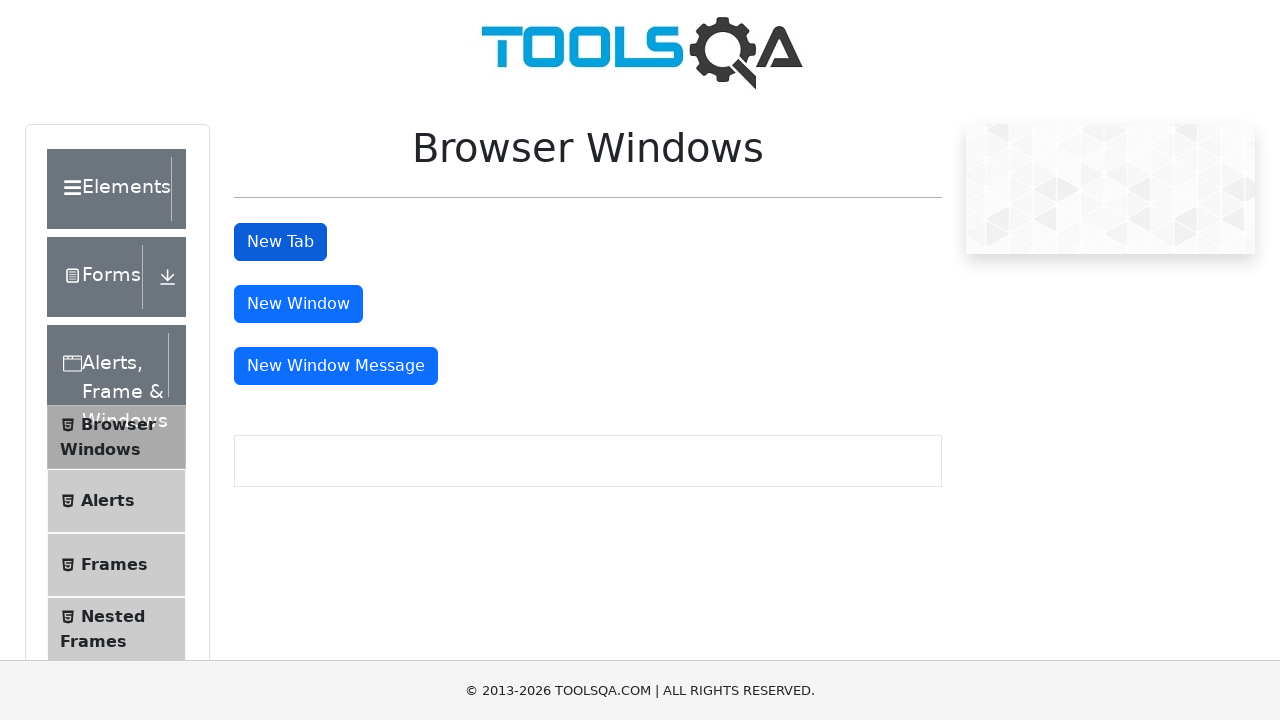

Closed the new tab
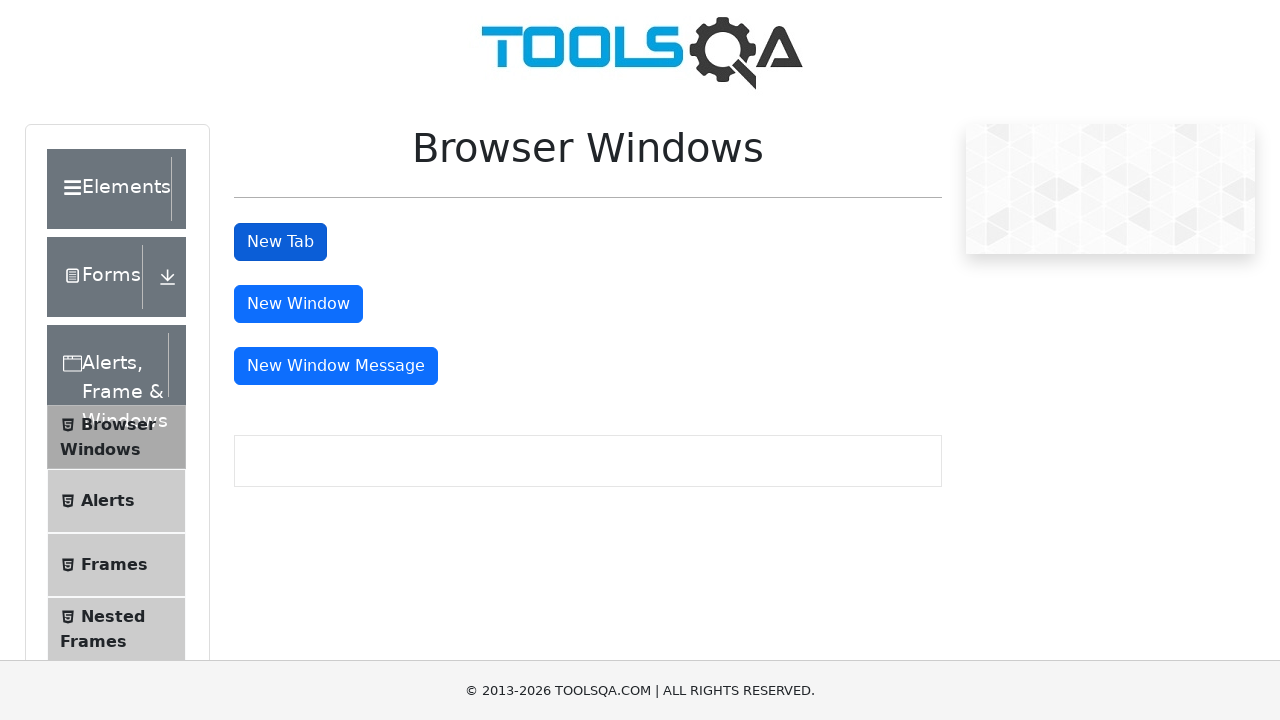

Clicked window button to open new window at (298, 304) on #windowButton
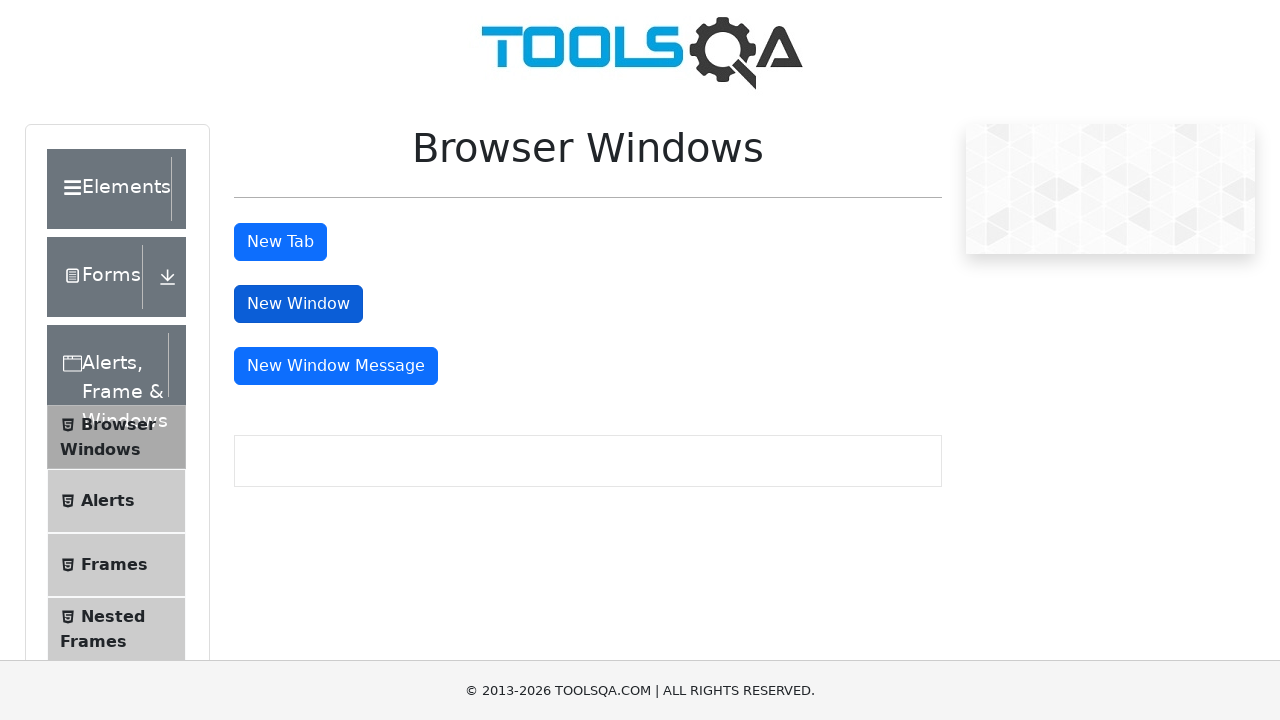

New window loaded and ready
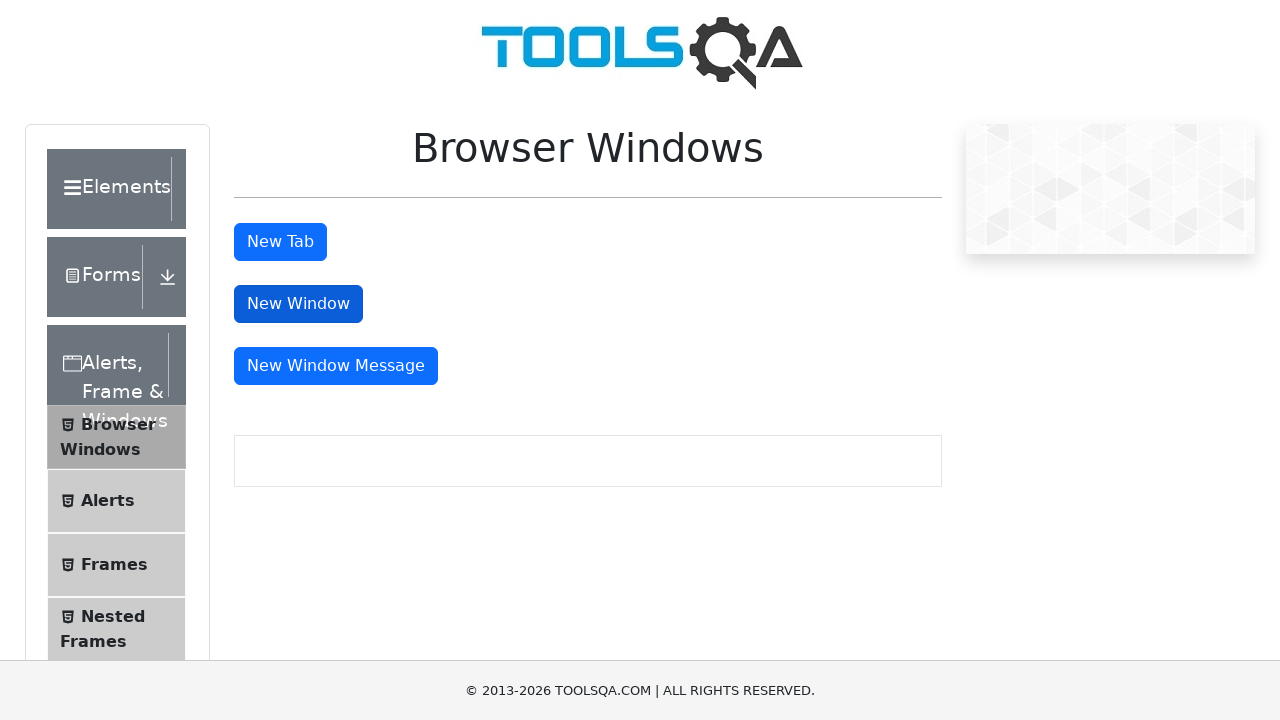

Located sample heading in new window
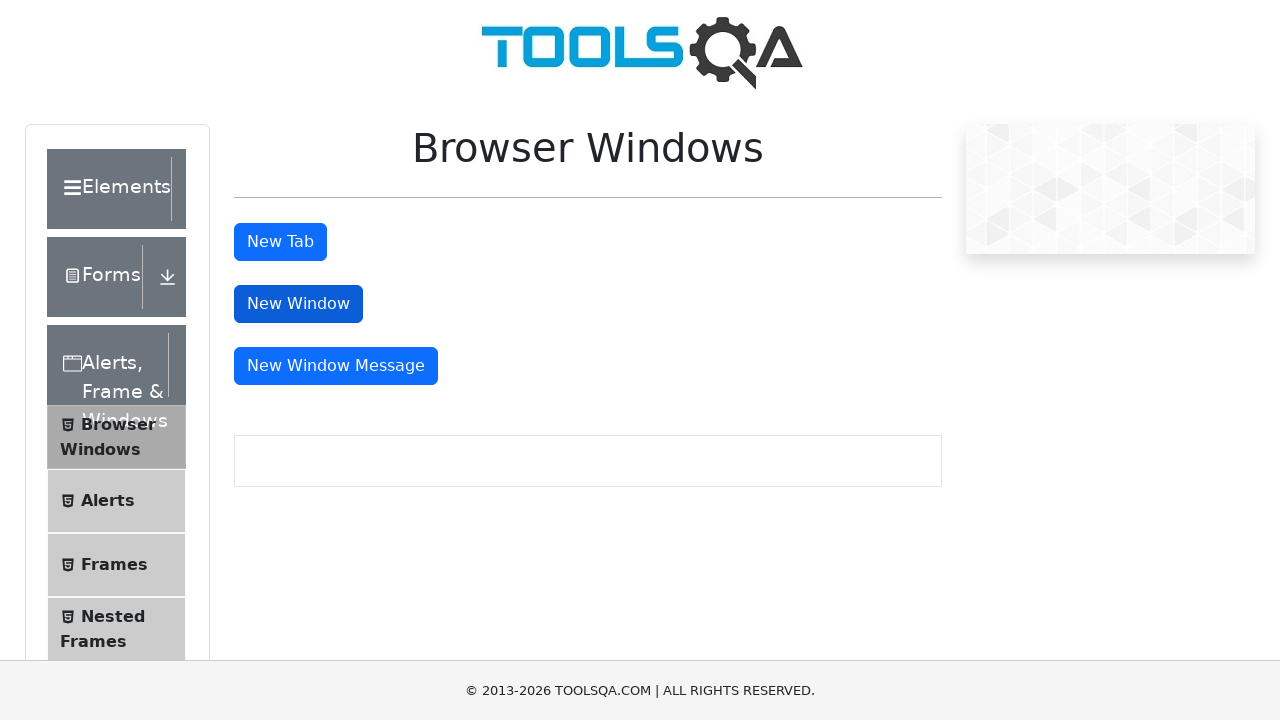

Verified new window contains 'This is a sample page' heading
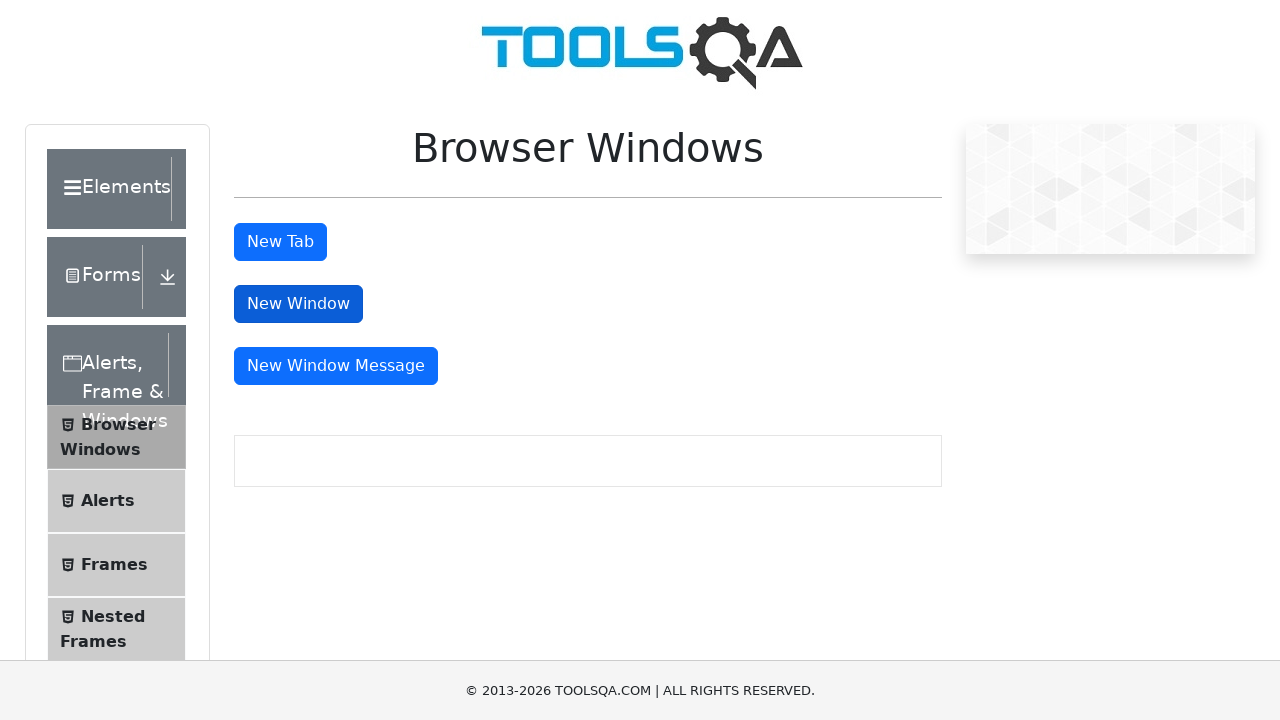

Closed the new window
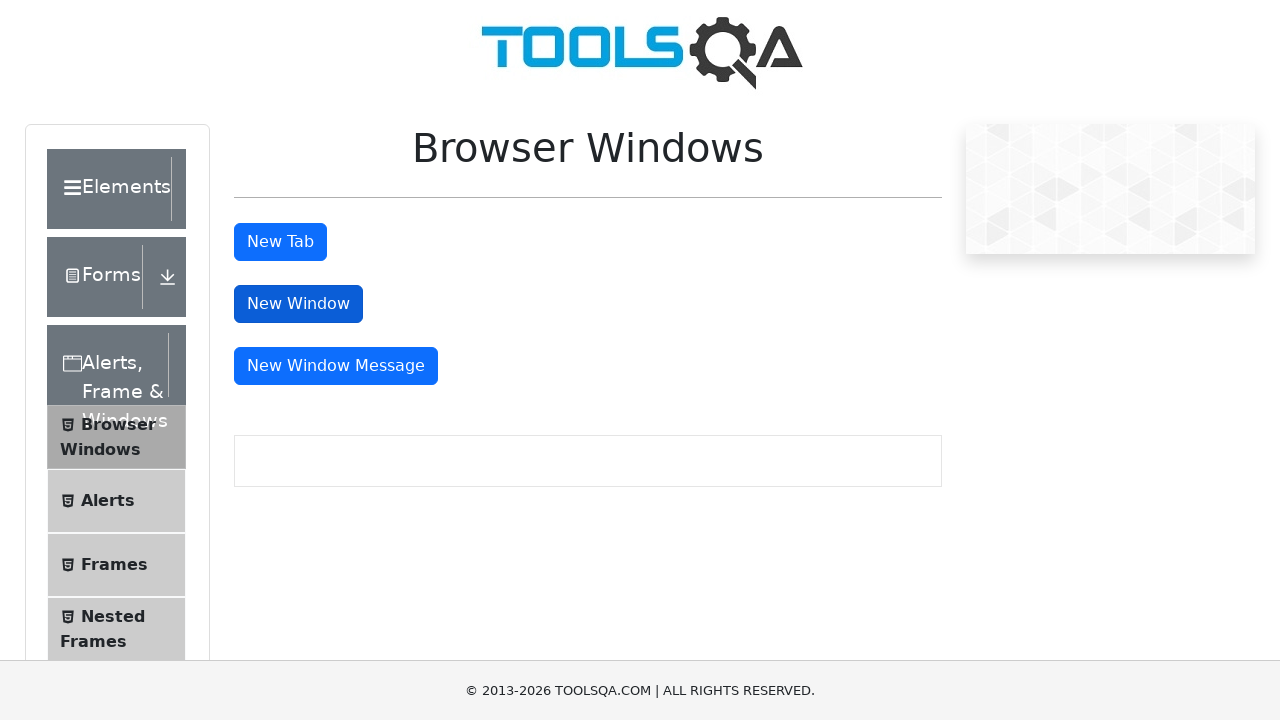

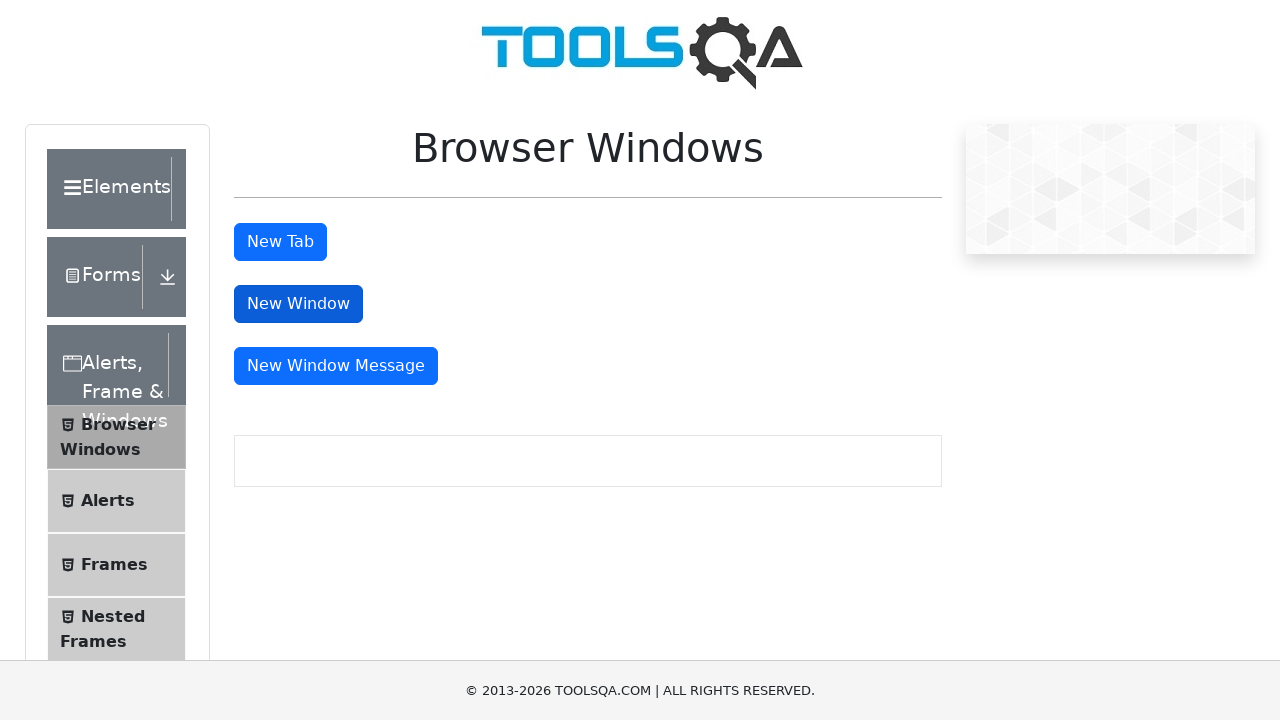